Navigates to a Selenium test page and clicks a button that triggers a JavaScript exception, used to test JavaScript error logging capabilities.

Starting URL: https://www.selenium.dev/selenium/web/bidi/logEntryAdded.html

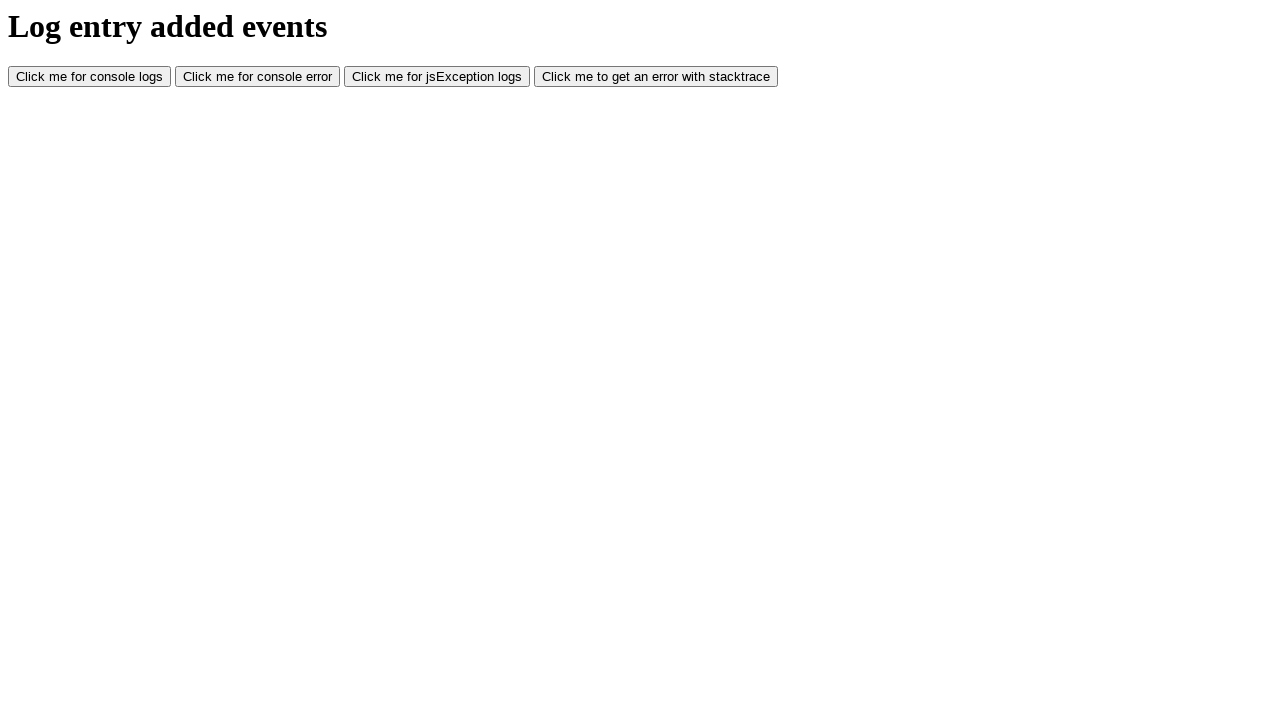

Navigated to Selenium BidiLogEntryAdded test page
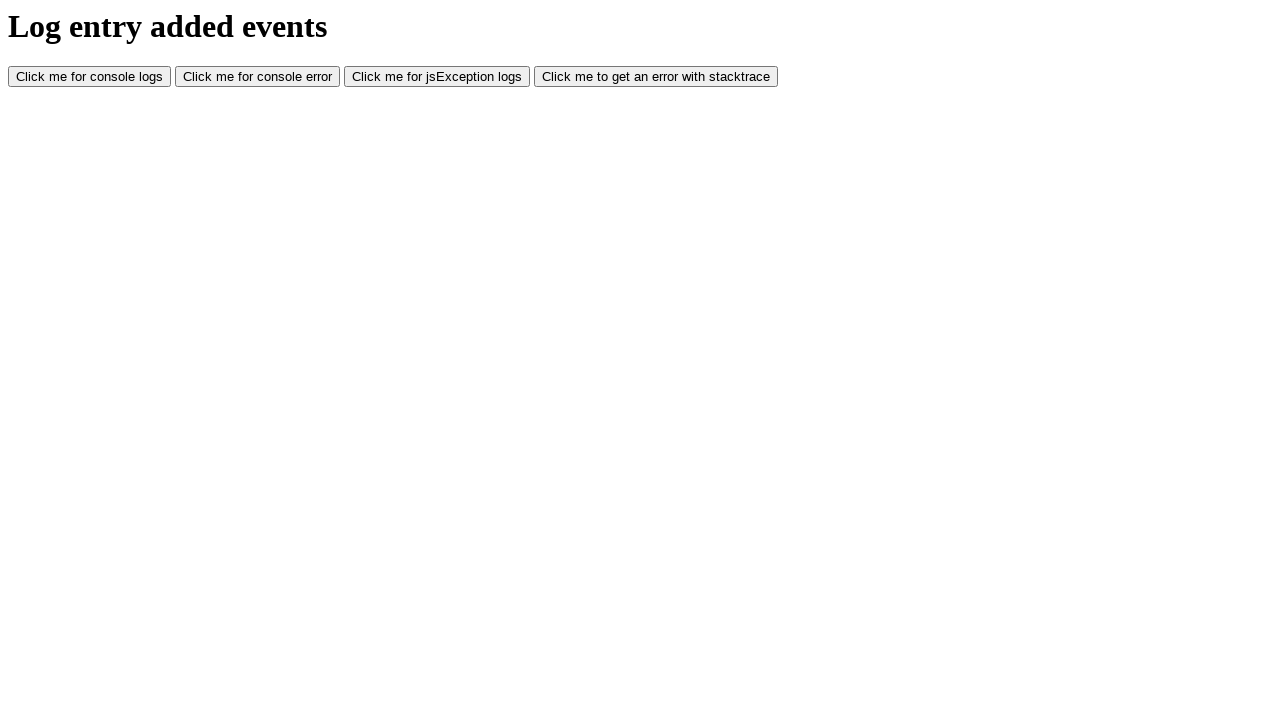

Clicked button that triggers JavaScript exception at (437, 77) on button#jsException
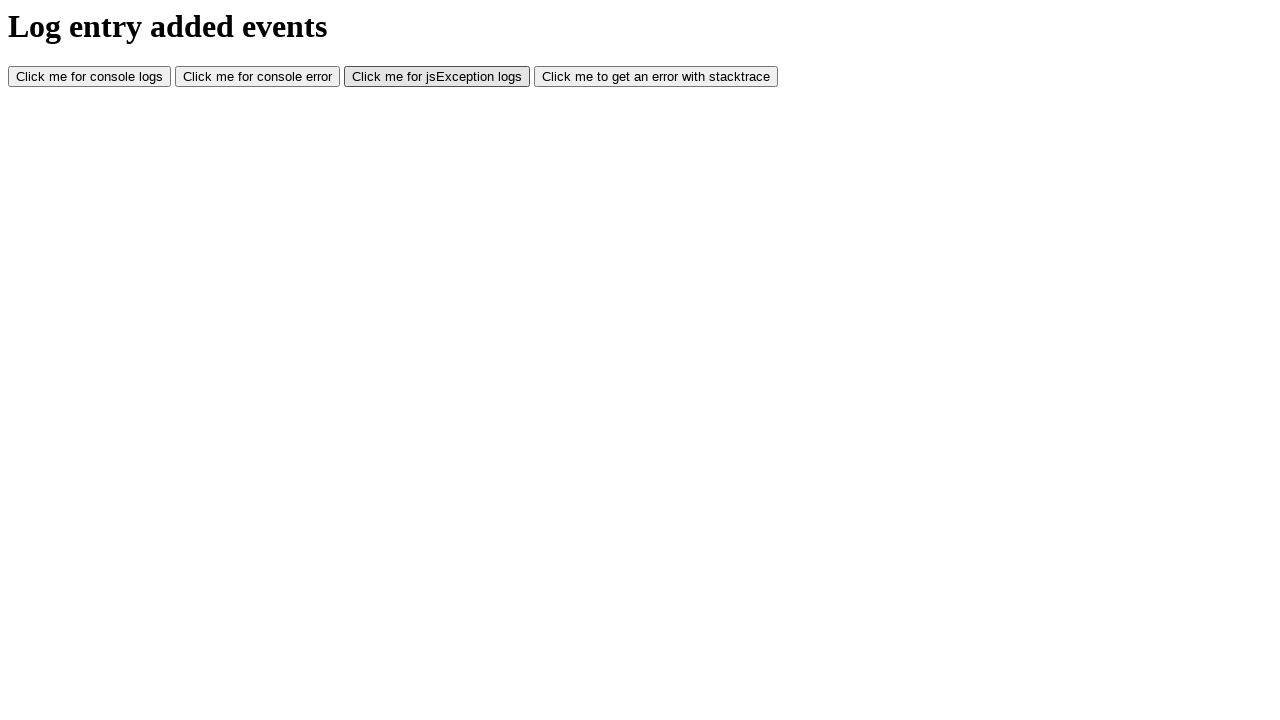

Waited for JavaScript exception to be triggered
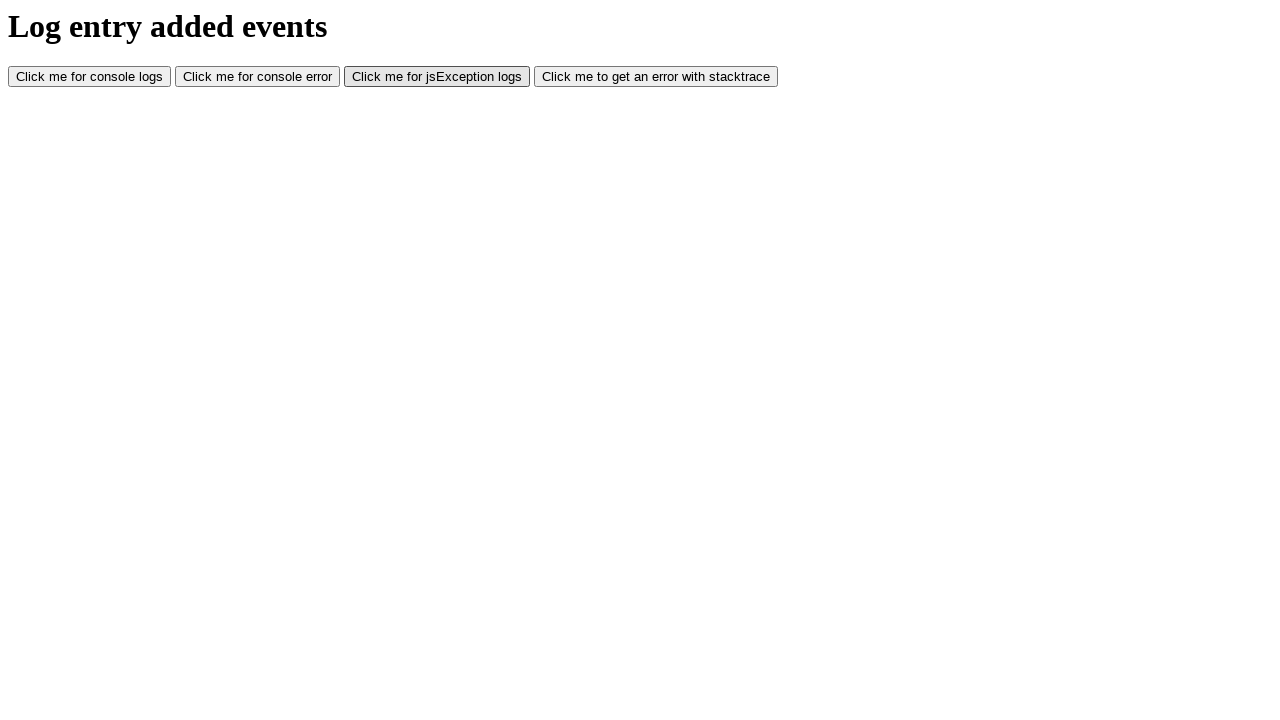

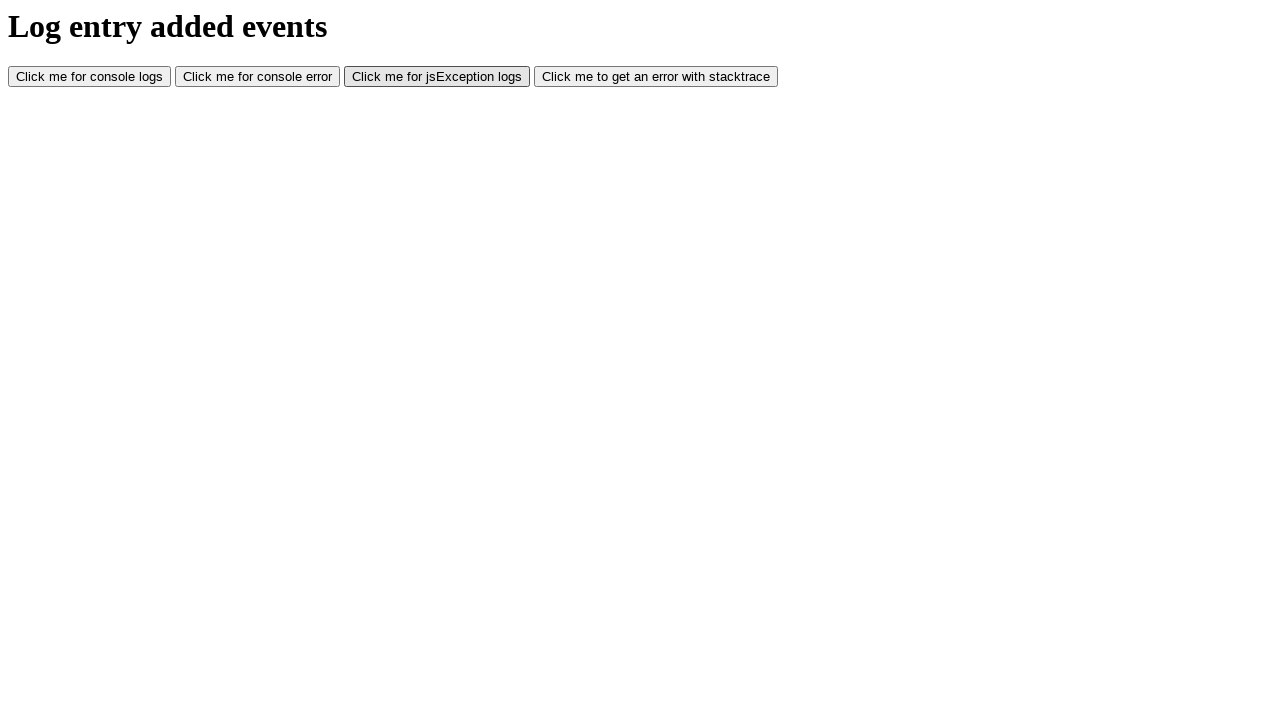